Tests that the Rent-A-Cat page displays both Rent and Return buttons

Starting URL: https://cs1632.appspot.com

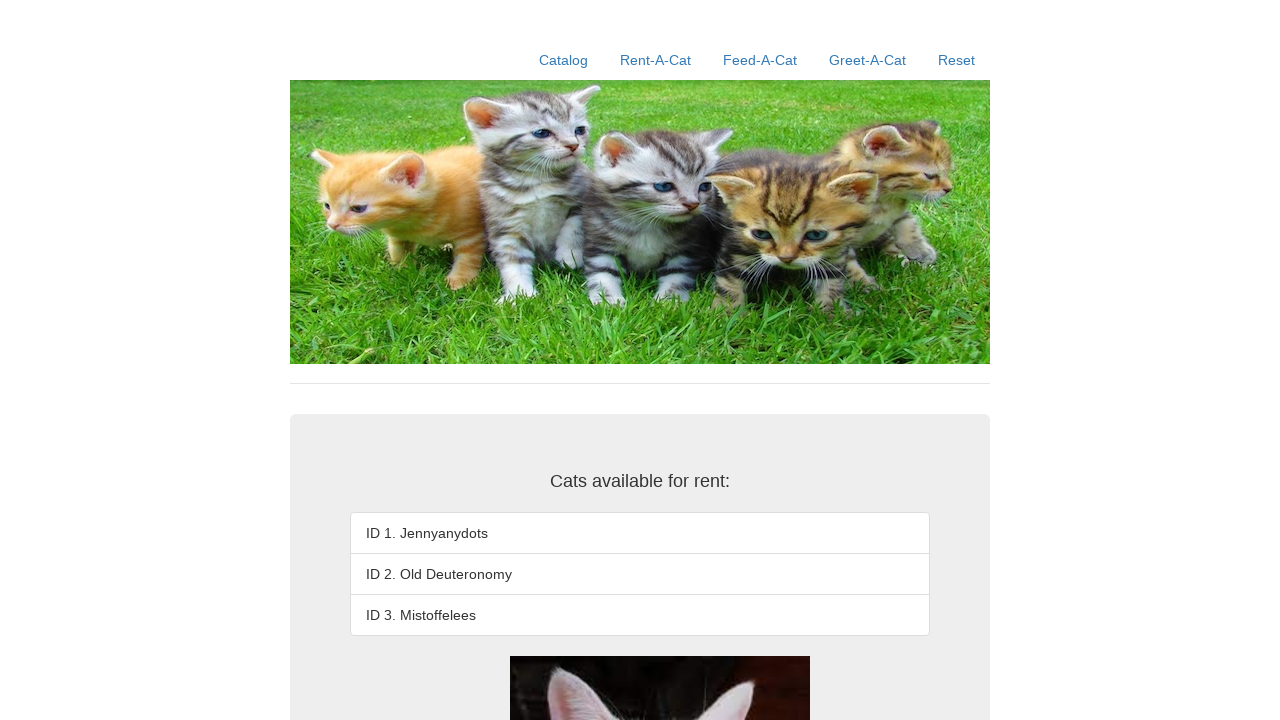

Set cookies to reset test state (all cats unavailable)
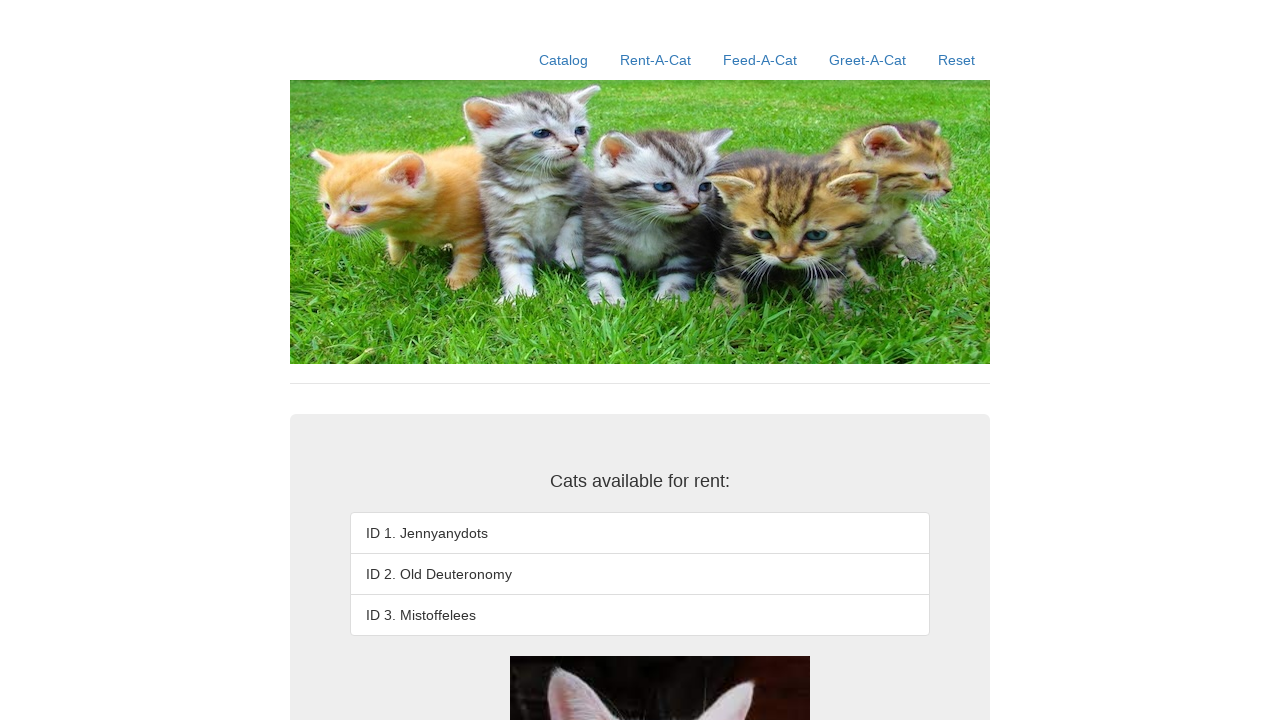

Clicked Rent-A-Cat link to navigate to rental page at (656, 60) on text=Rent-A-Cat
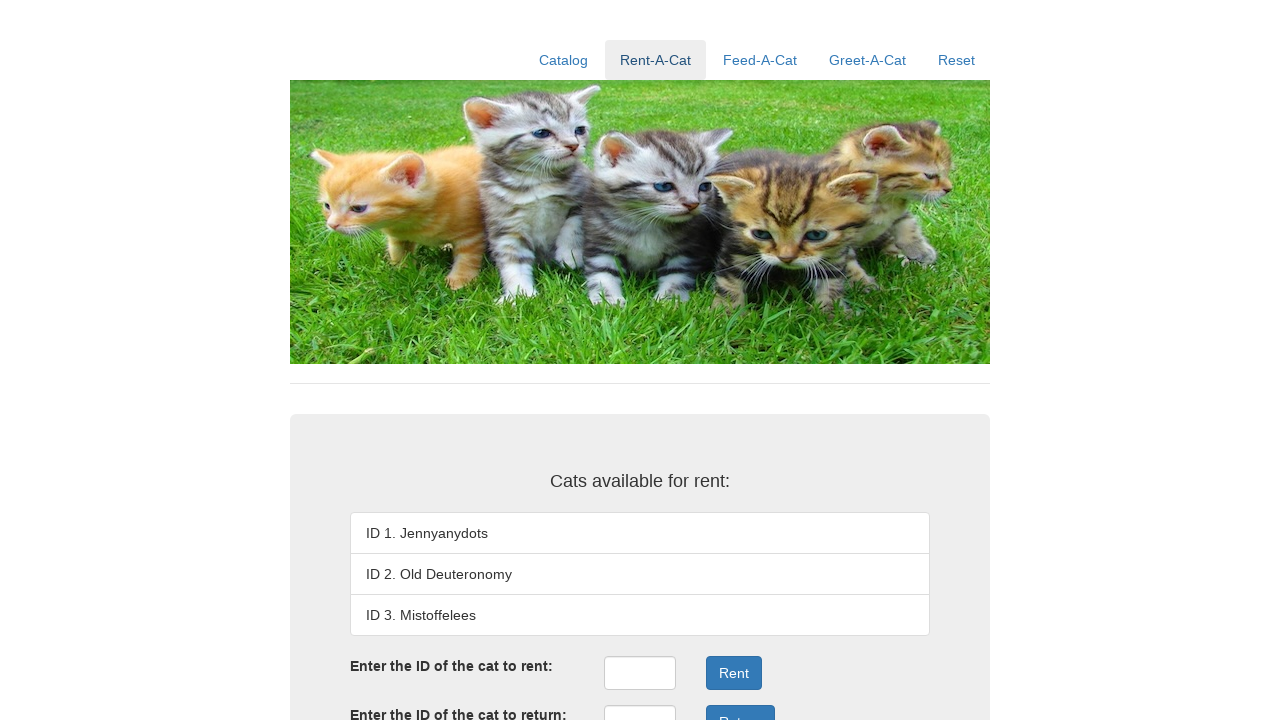

Verified that at least one Rent button exists on the page
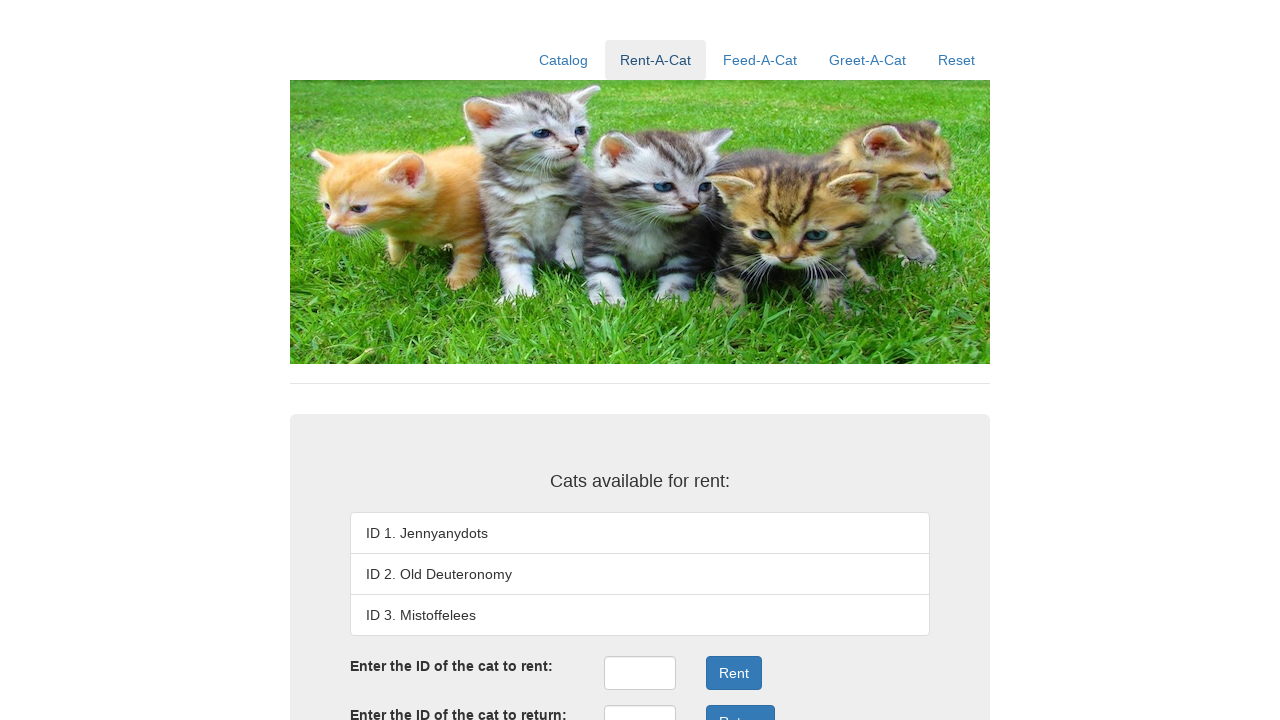

Verified that at least one Return button exists on the page
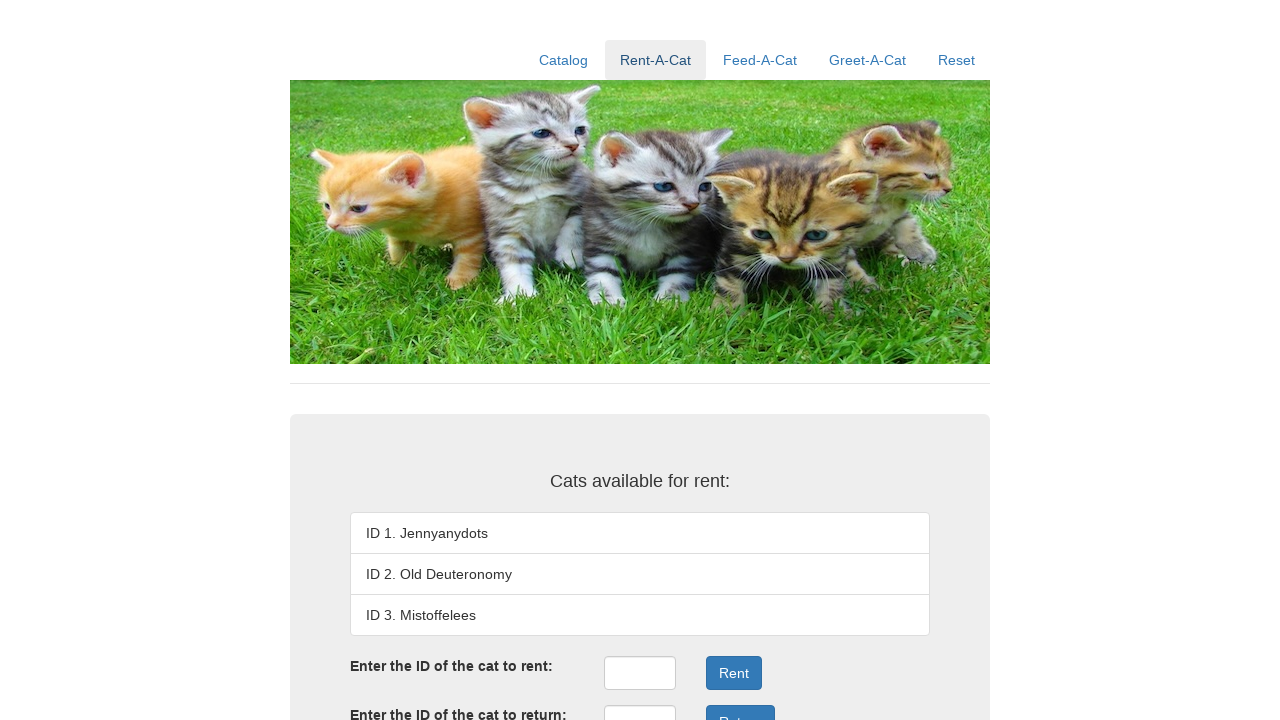

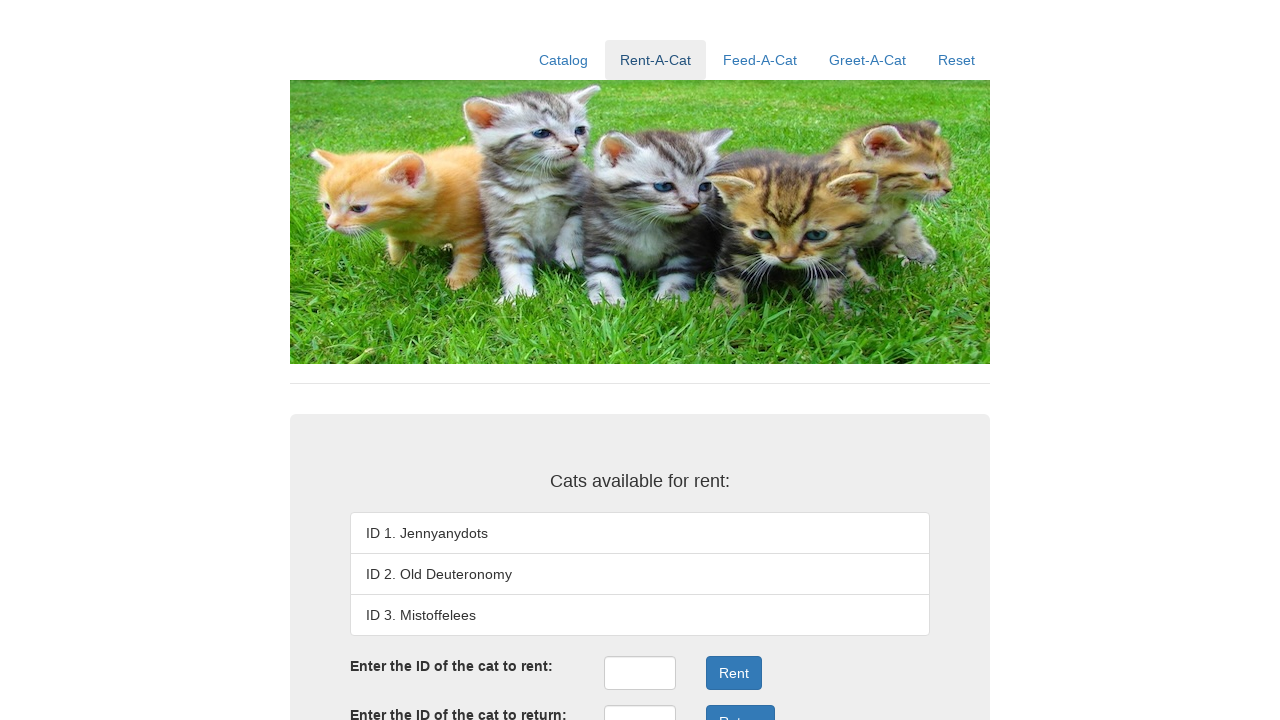